Tests that registration fails with empty fields and shows appropriate error message.

Starting URL: https://anatoly-karpovich.github.io/demo-login-form/

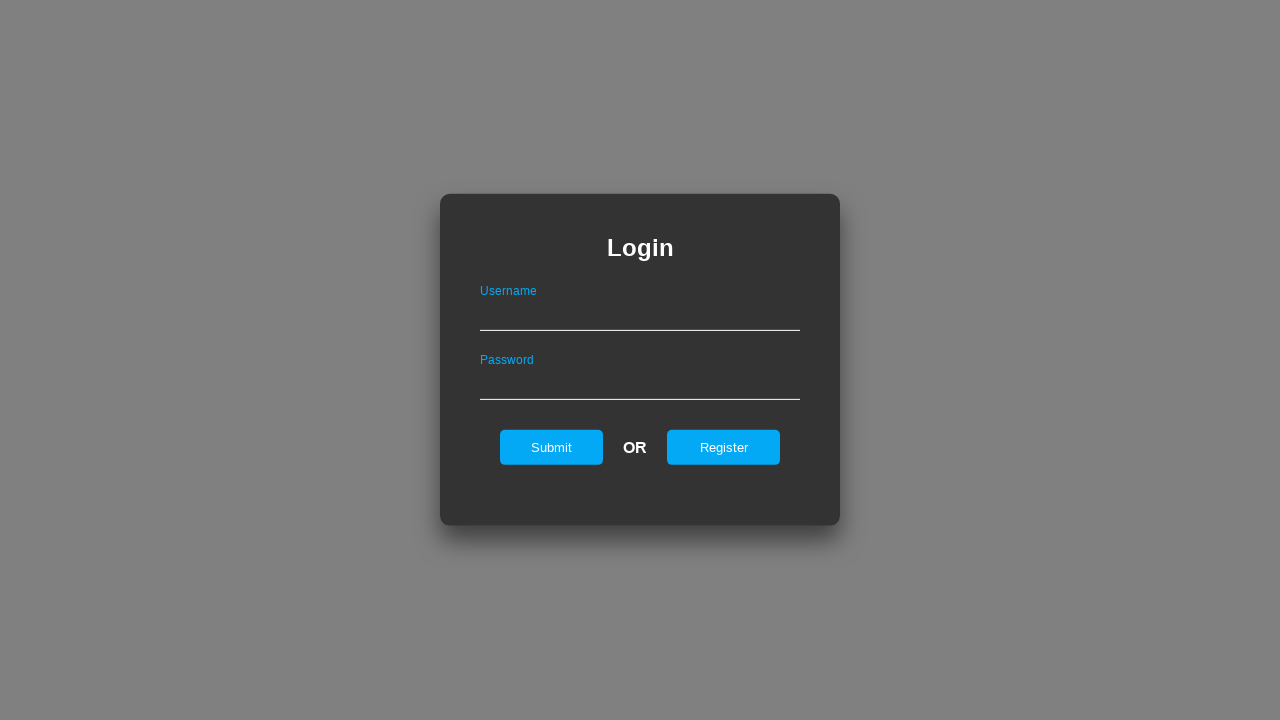

Clicked to open registration form at (724, 447) on #registerOnLogin
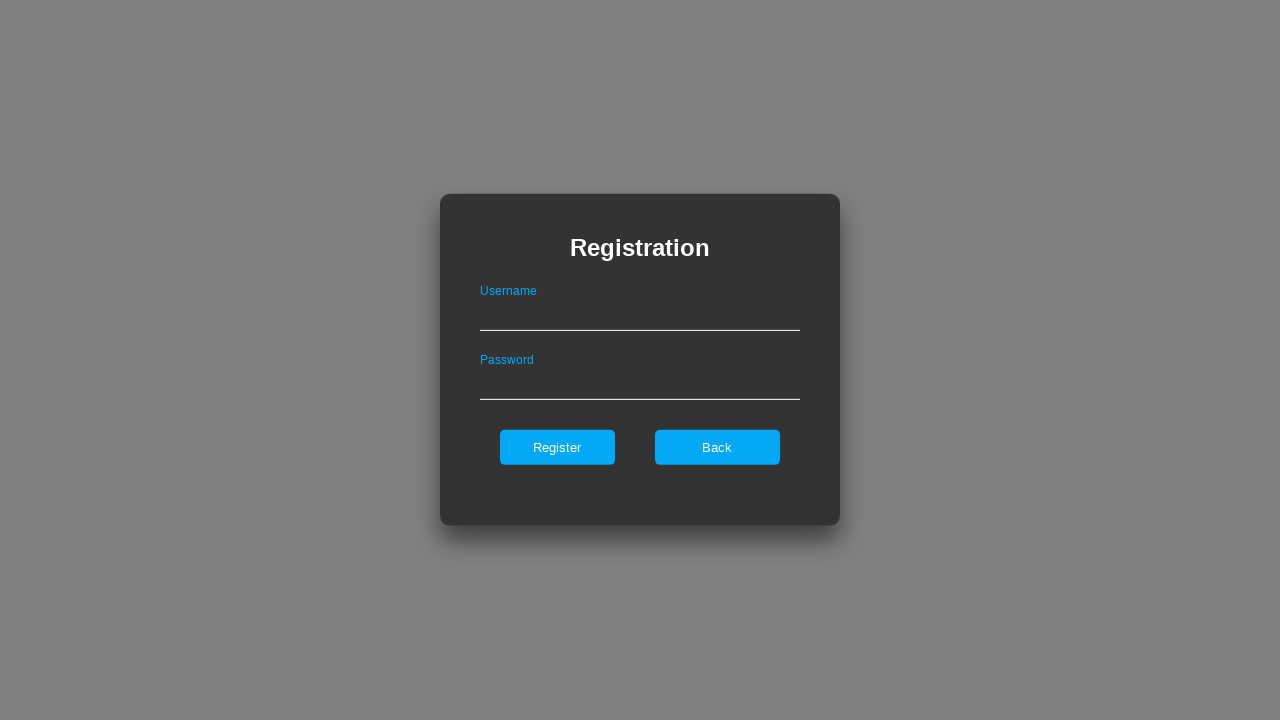

Clicked register button without filling any fields at (557, 447) on #register
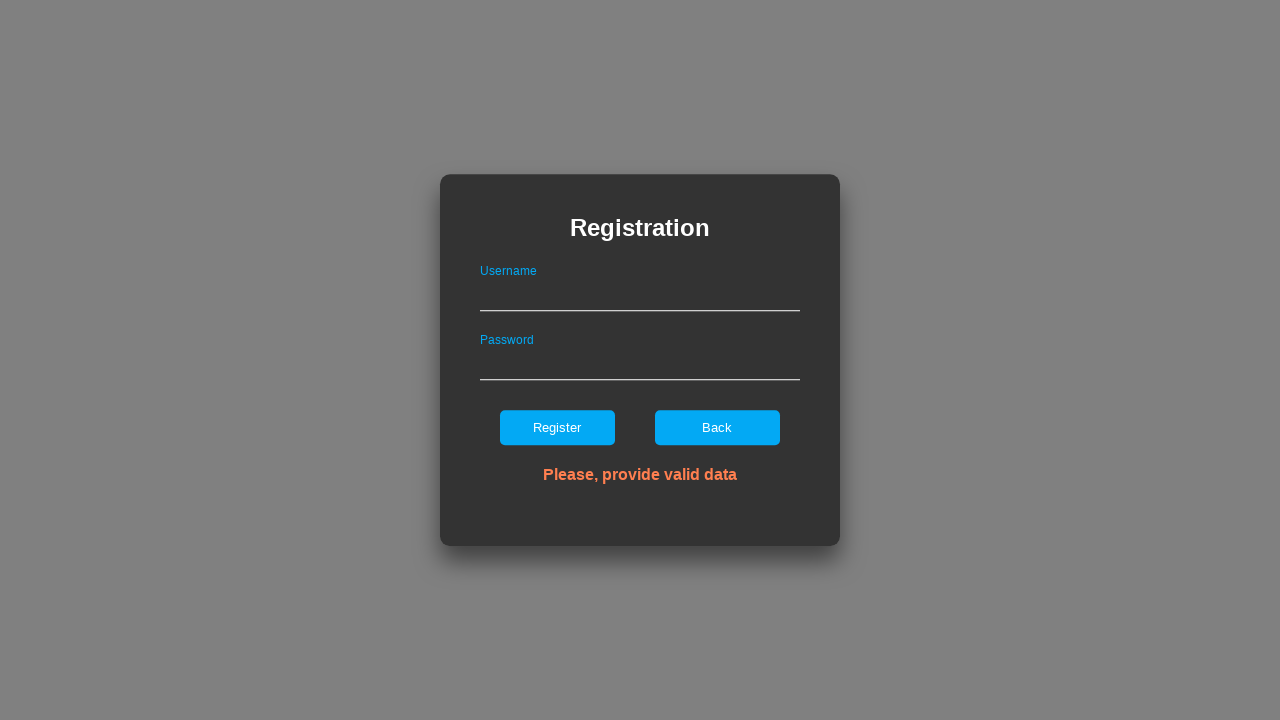

Error message for empty fields appeared
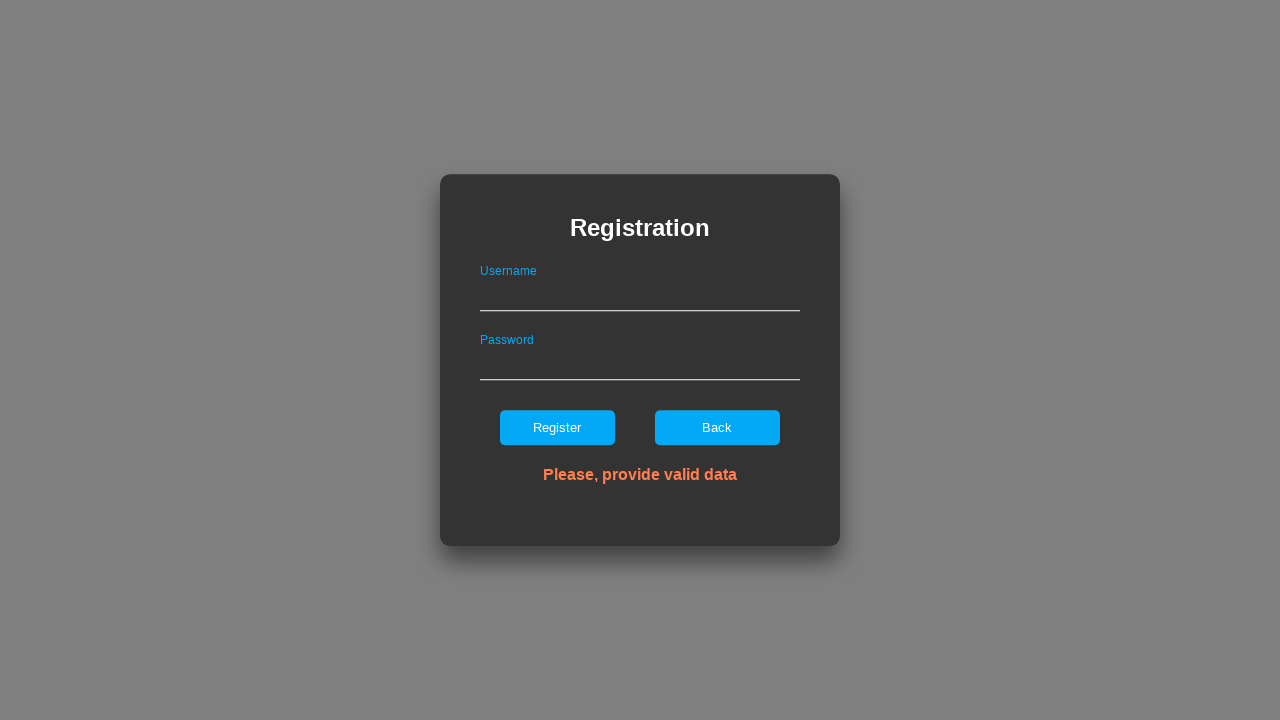

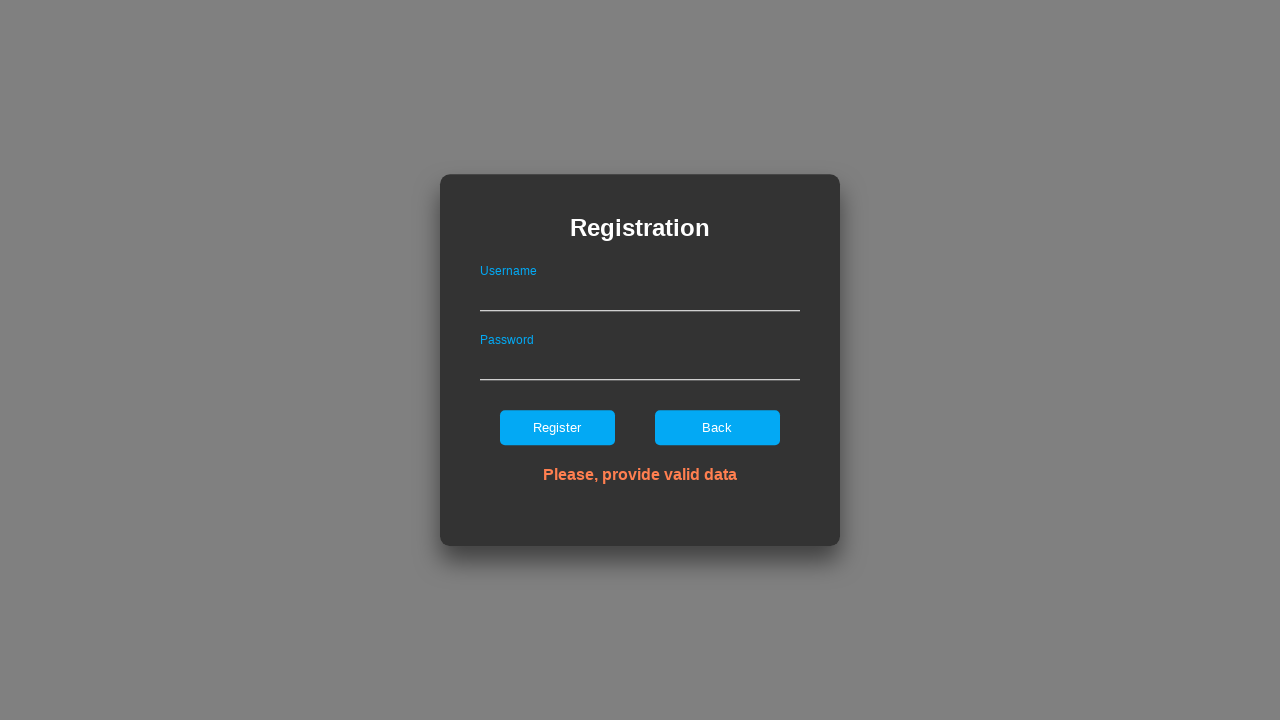